Clicks Submit menu item and verifies the submenu header text

Starting URL: http://www.99-bottles-of-beer.net/

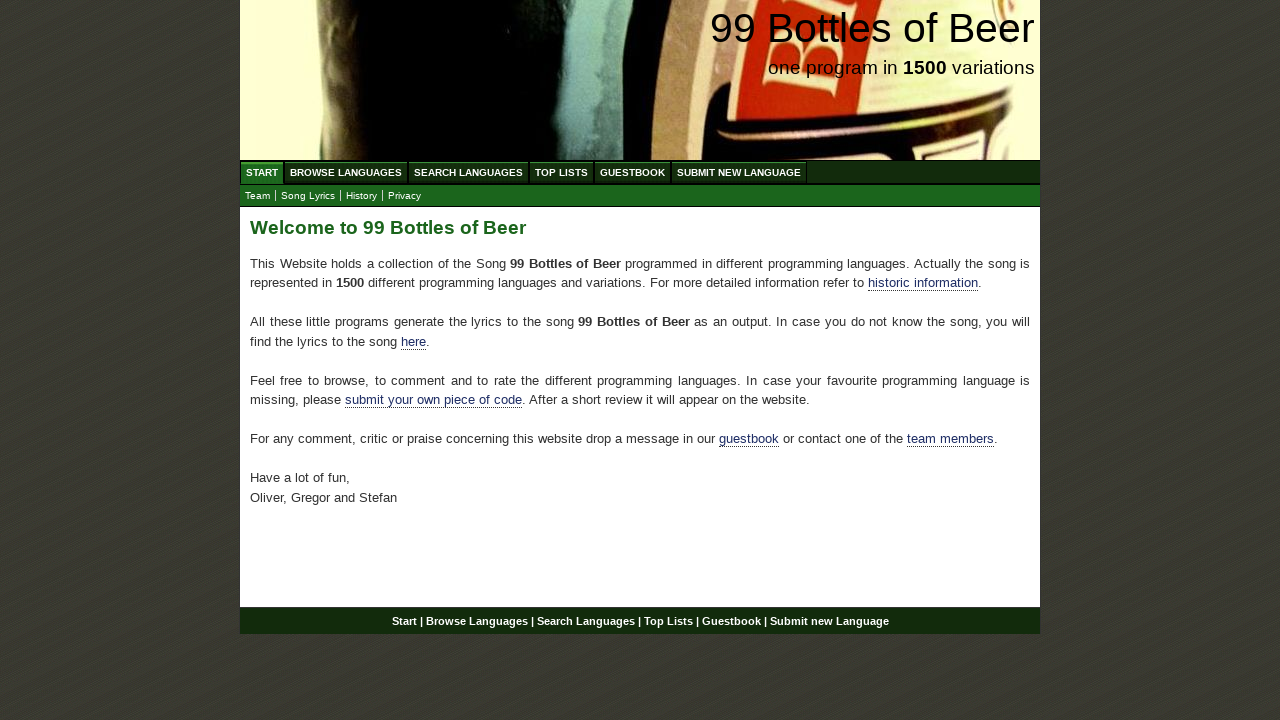

Clicked Submit menu item at (739, 172) on xpath=//*[@id='menu']/li[6]/a
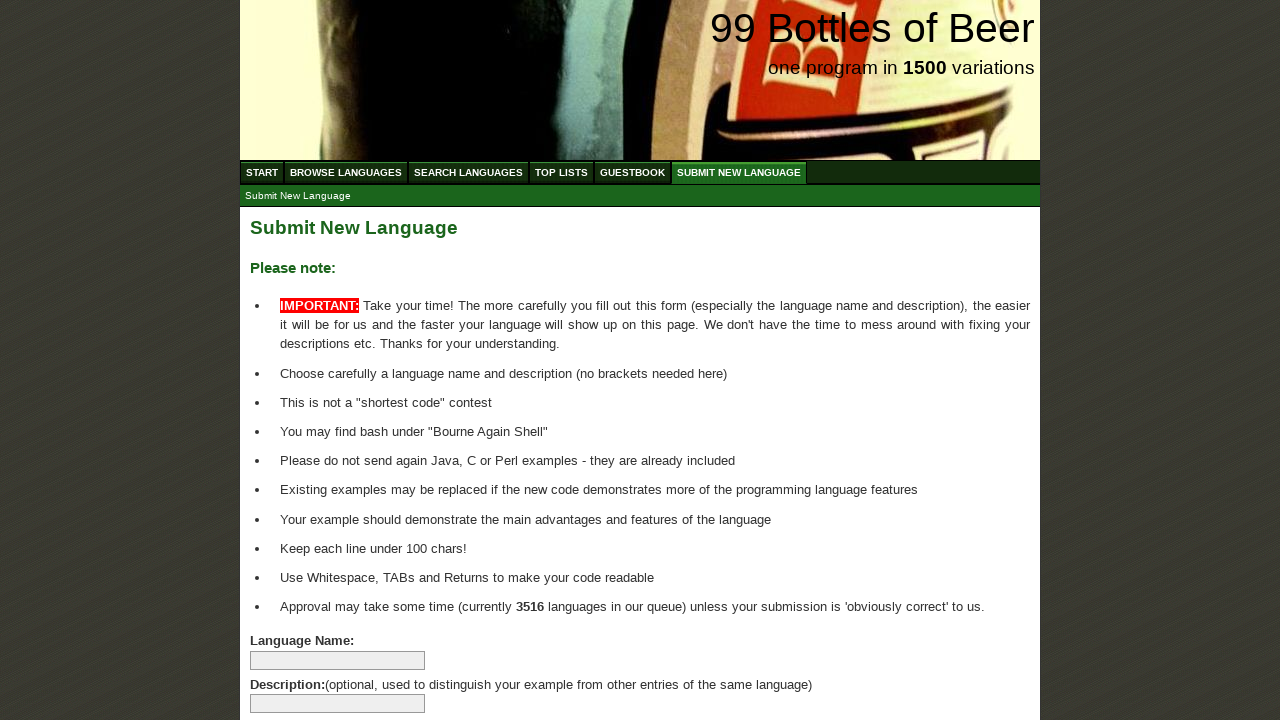

Submenu header element appeared
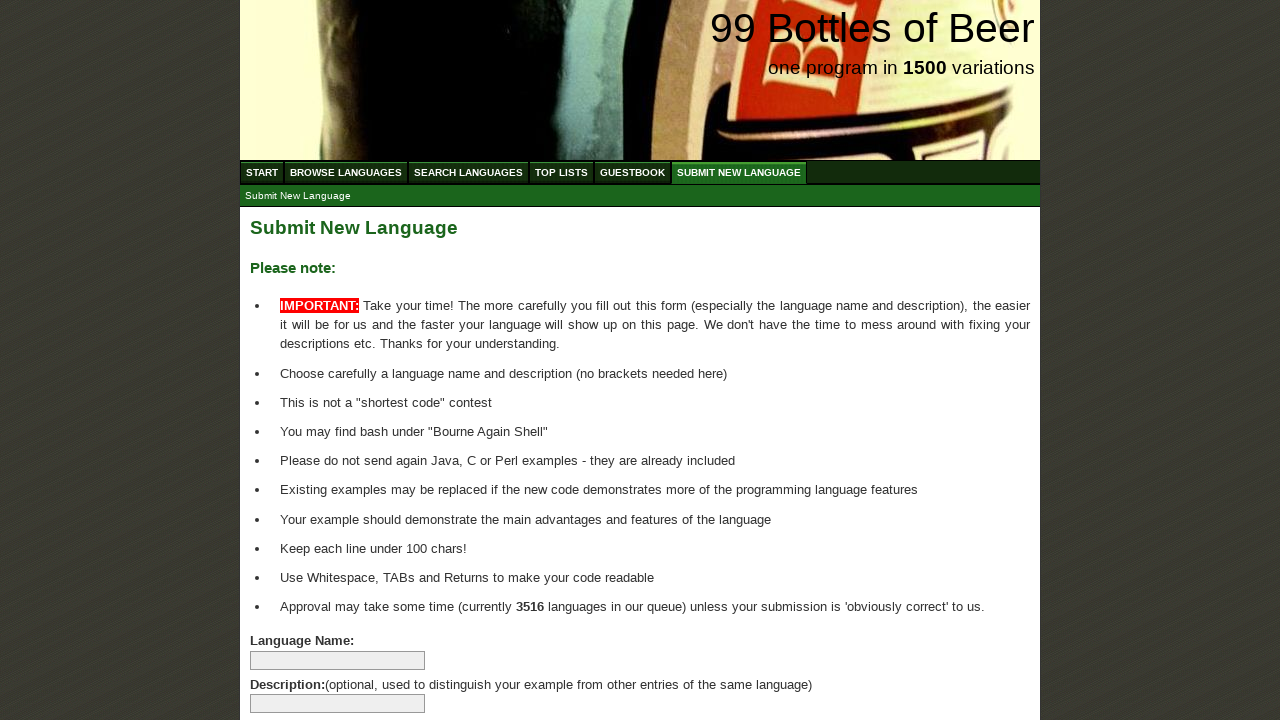

Verified submenu header text is 'Submit New Language'
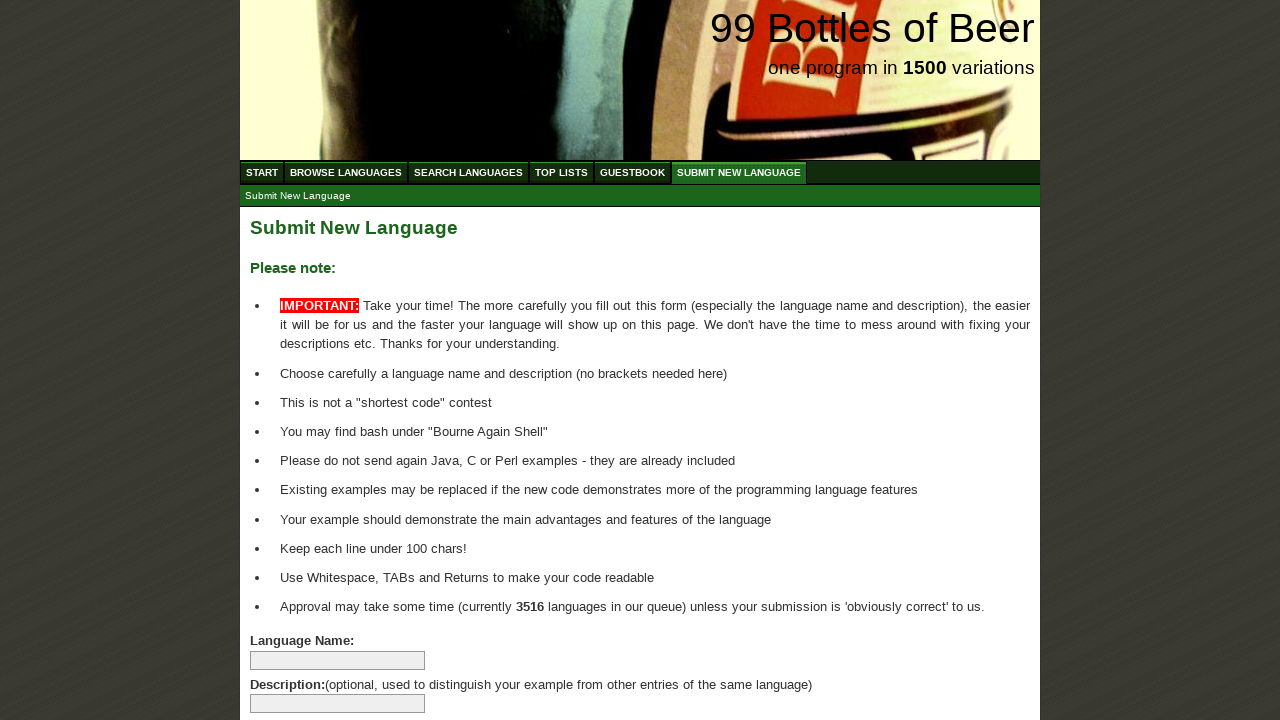

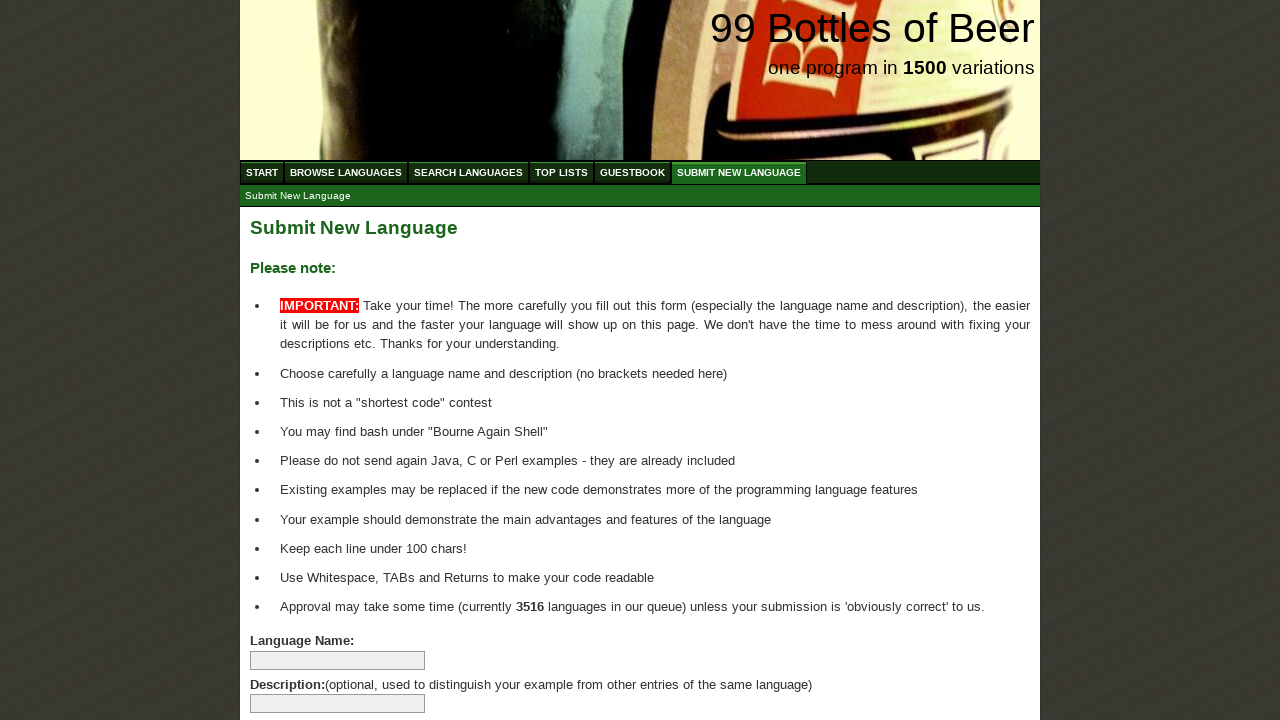